Tests clicking on a growing button element and verifies that the event is triggered successfully

Starting URL: https://testpages.herokuapp.com/styled/challenges/growing-clickable.html

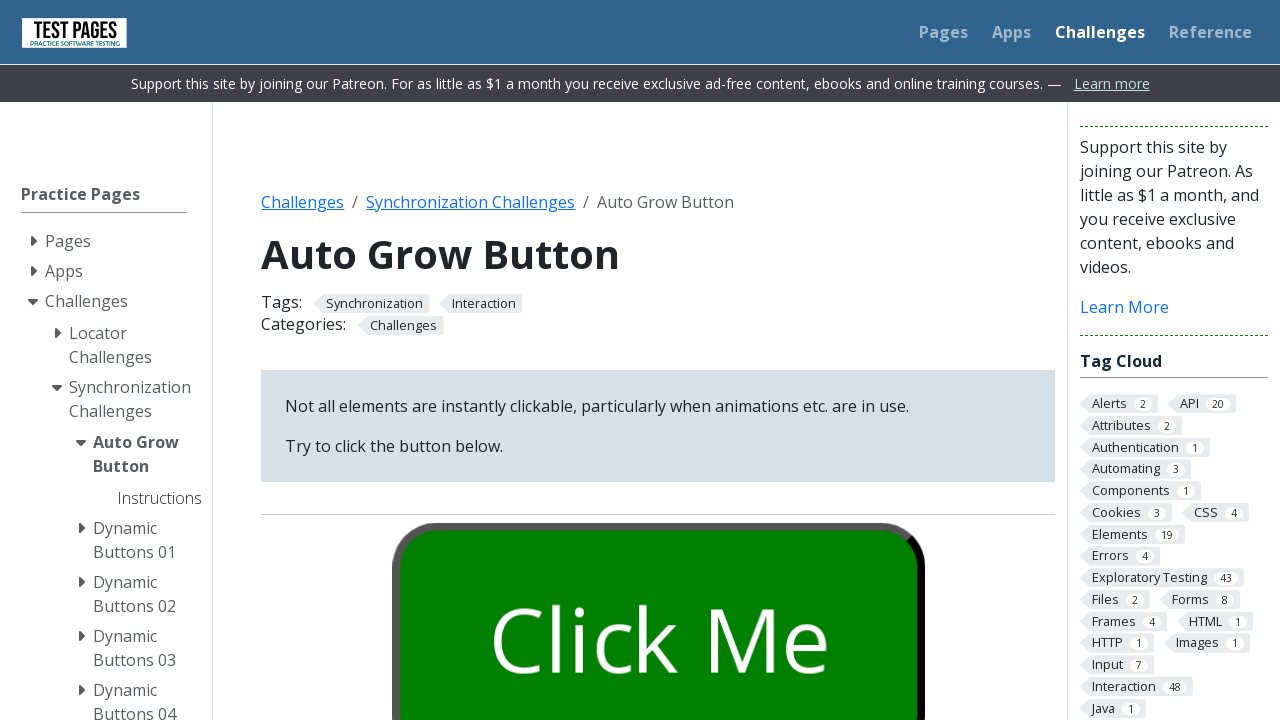

Waited 10 seconds for growing button to reach full size
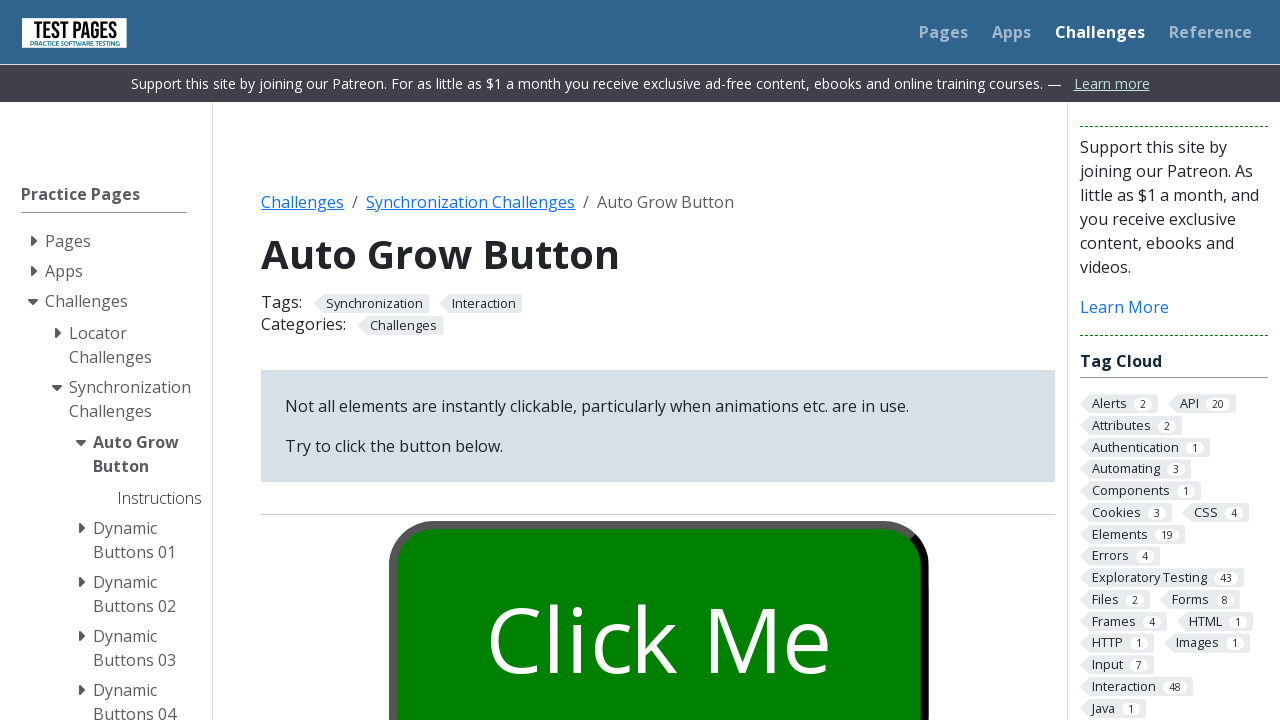

Clicked the growing button element at (658, 600) on #growbutton
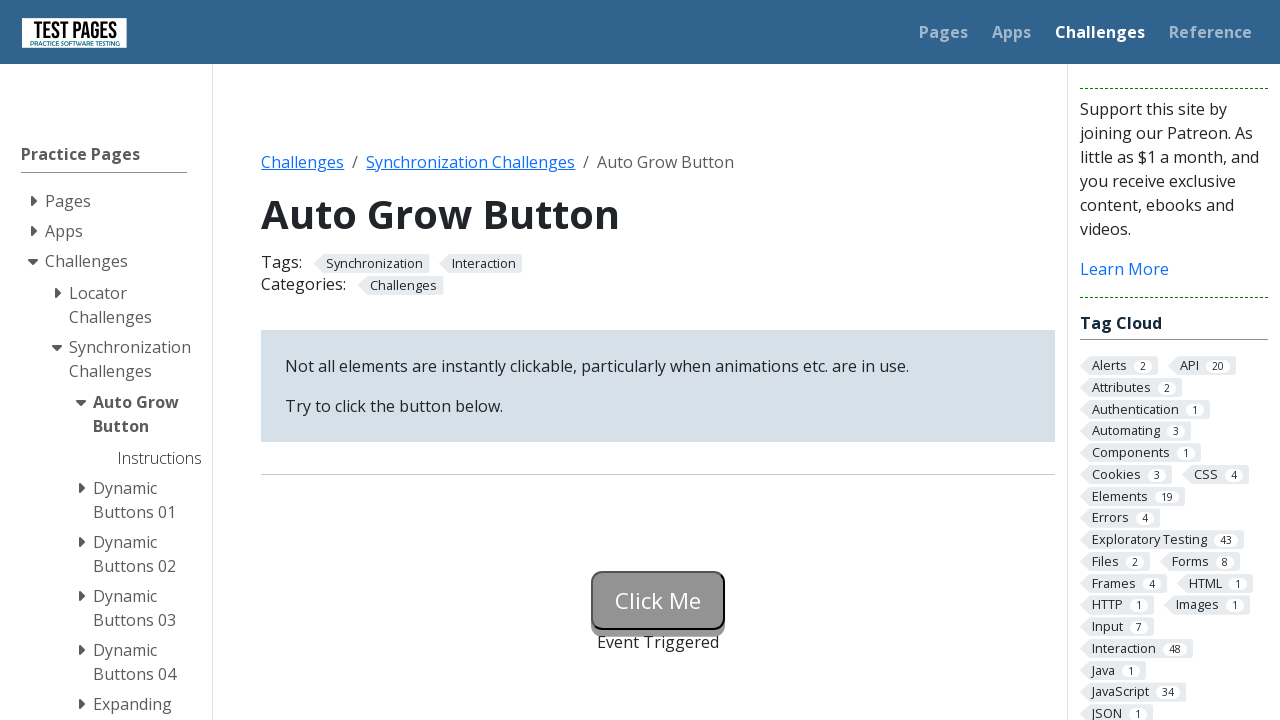

Event triggered message appeared, confirming successful click
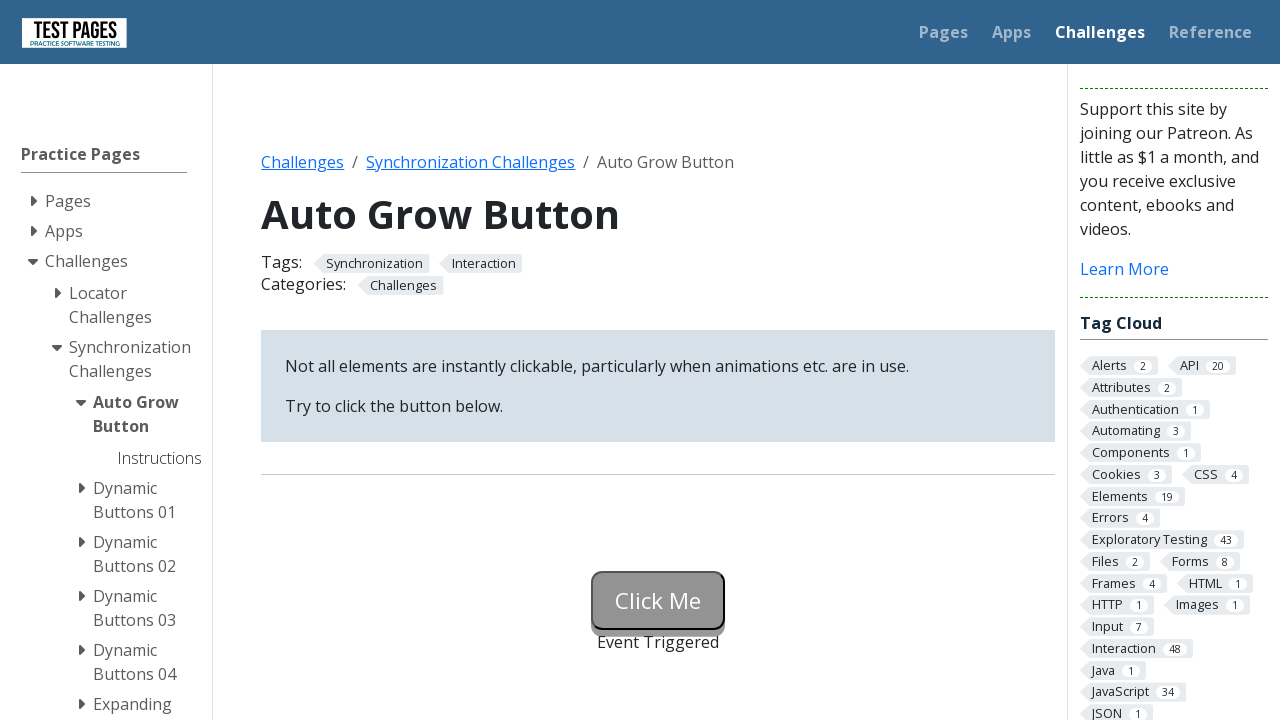

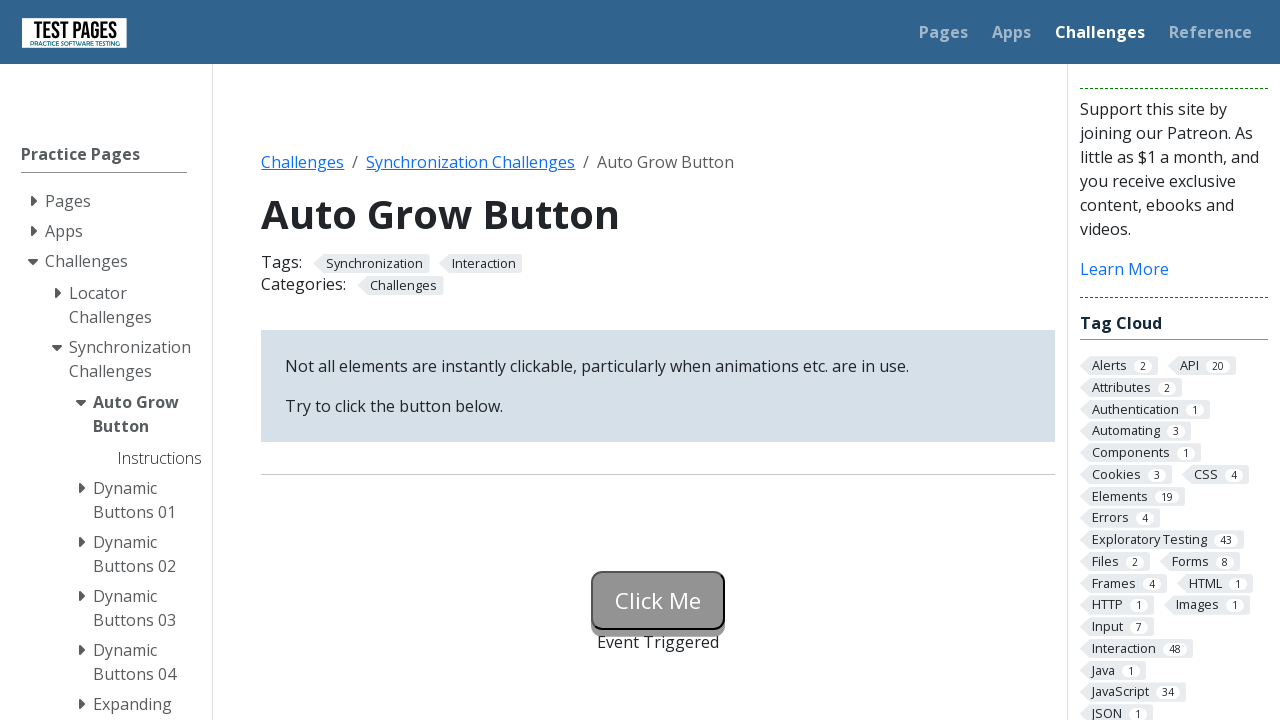